Tests the transactions table by making deposits and a withdrawal, then verifying all transactions are displayed correctly

Starting URL: https://www.globalsqa.com/angularJs-protractor/BankingProject/#/login

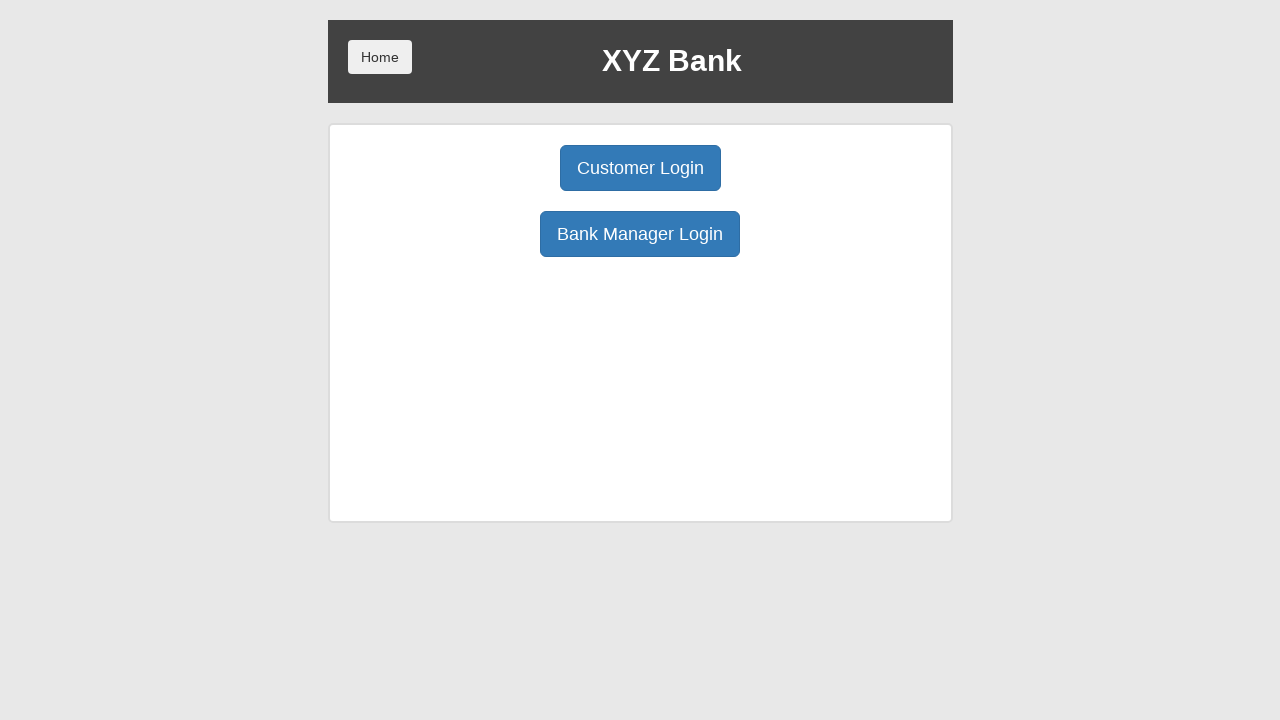

Clicked Customer Login button at (640, 168) on button.btn.btn-primary.btn-lg:nth-of-type(1)
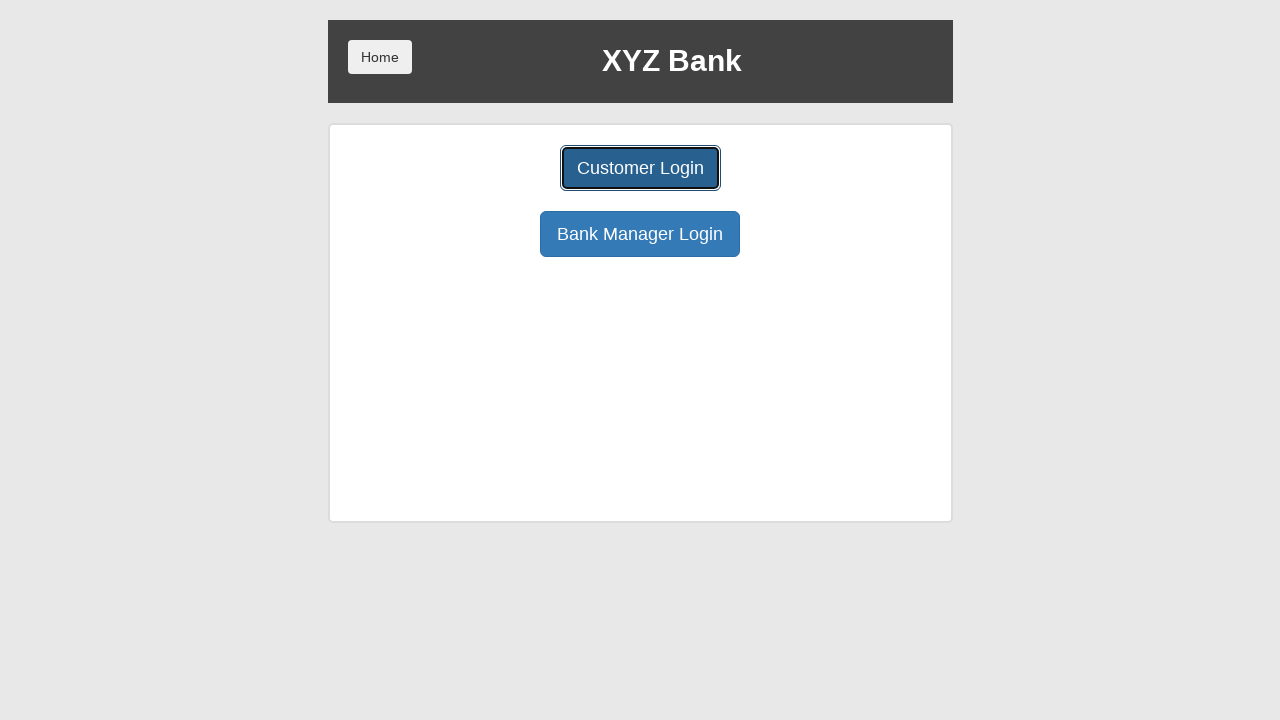

User select dropdown loaded
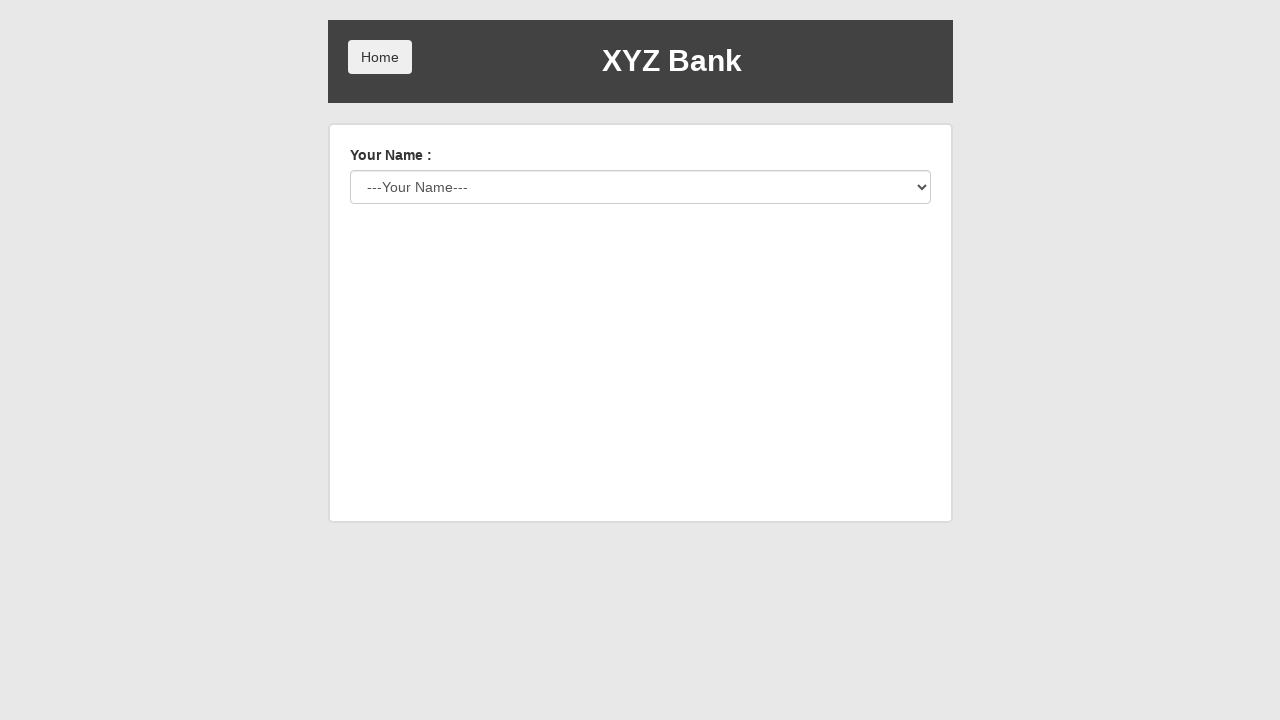

Selected user from dropdown (user 3) on #userSelect
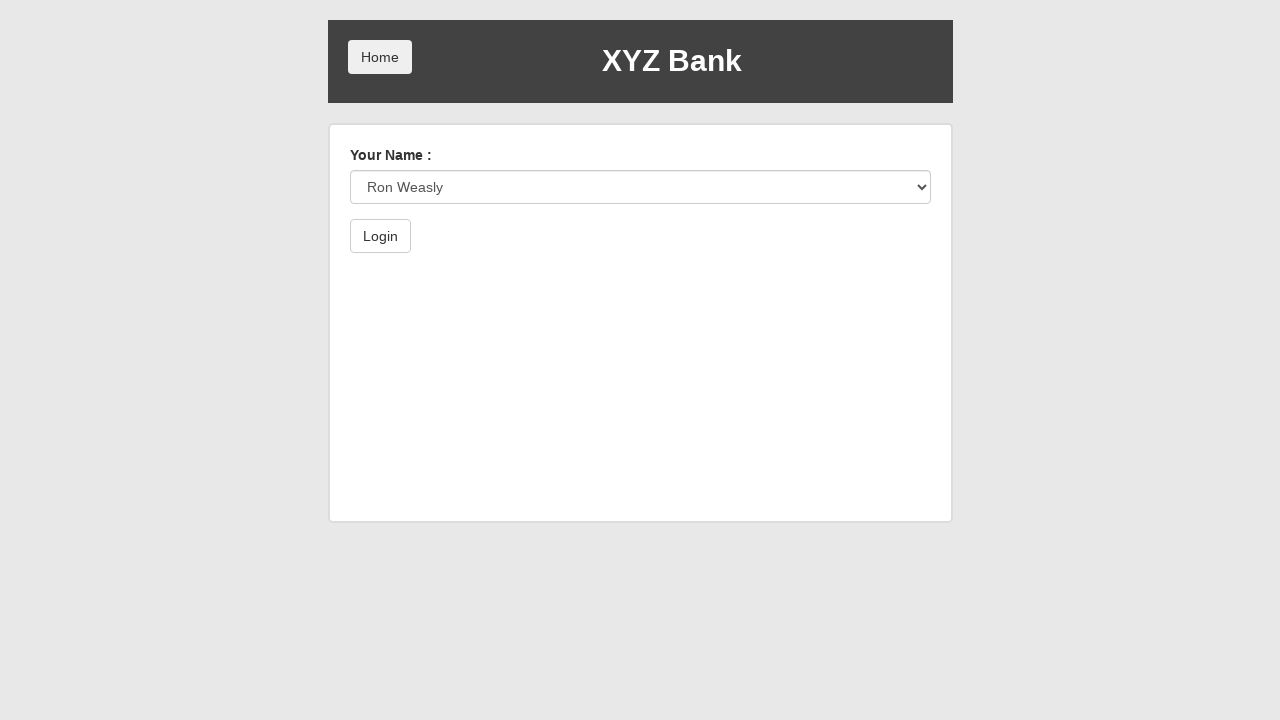

Clicked login button at (380, 236) on button[type='submit']
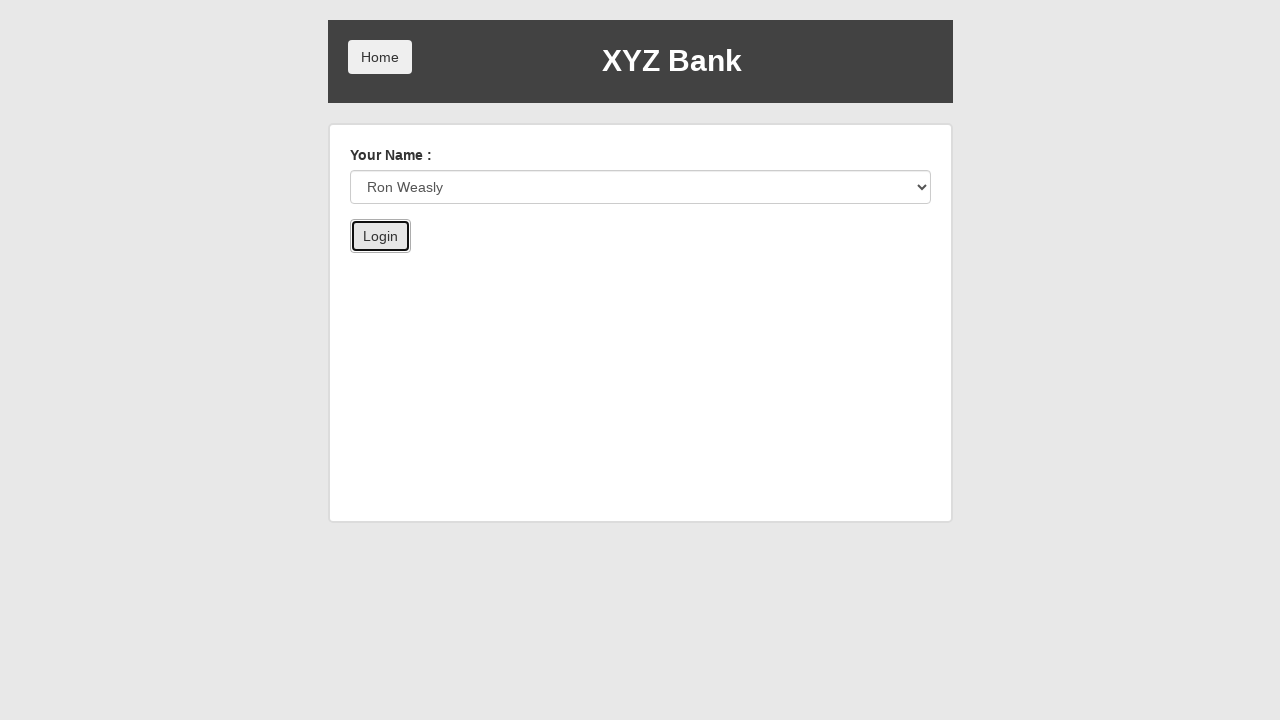

Clicked deposit button (deposit 1) at (652, 264) on button[ng-class='btnClass2']
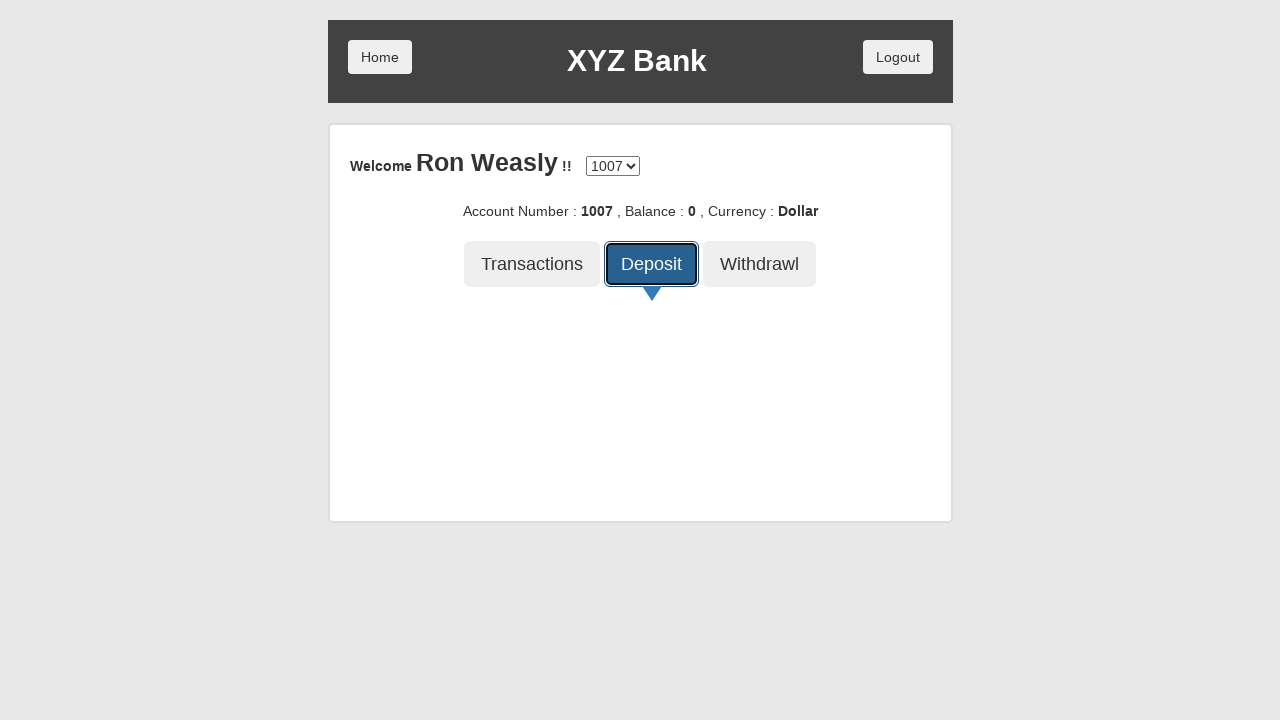

Entered deposit amount: 334 on input[type='number']
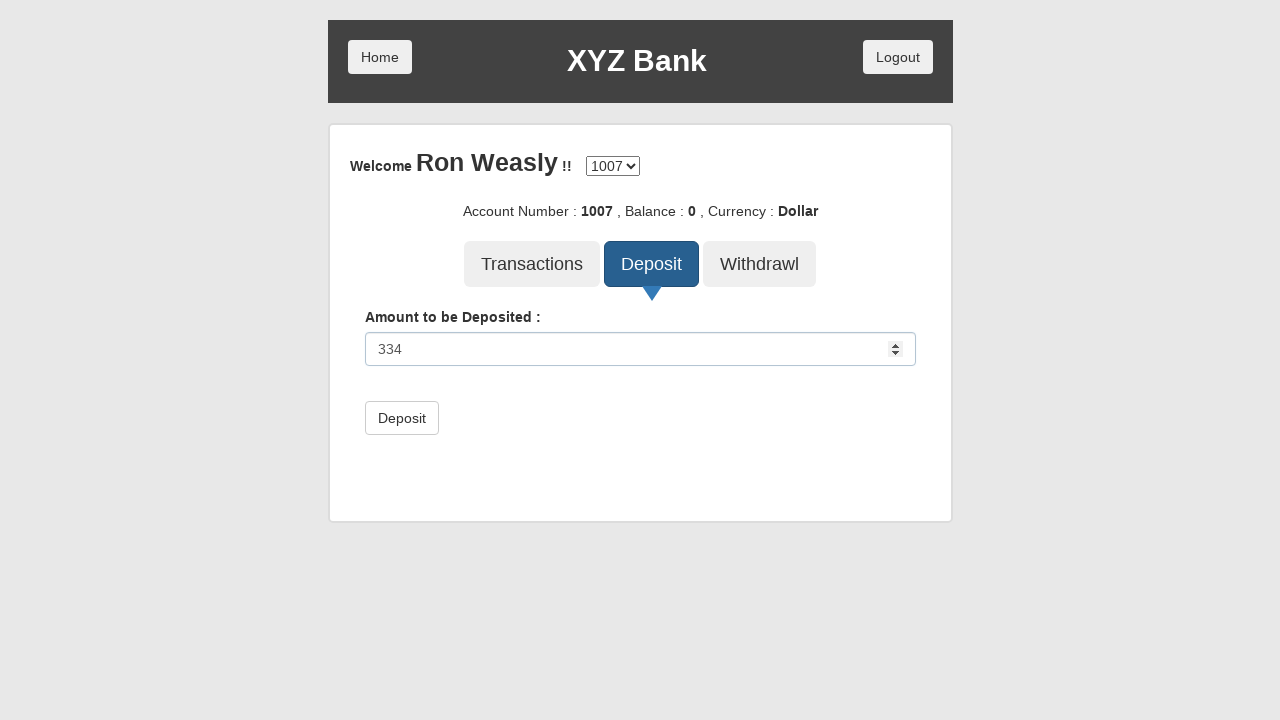

Submitted deposit of 334 at (402, 418) on button[type='submit']
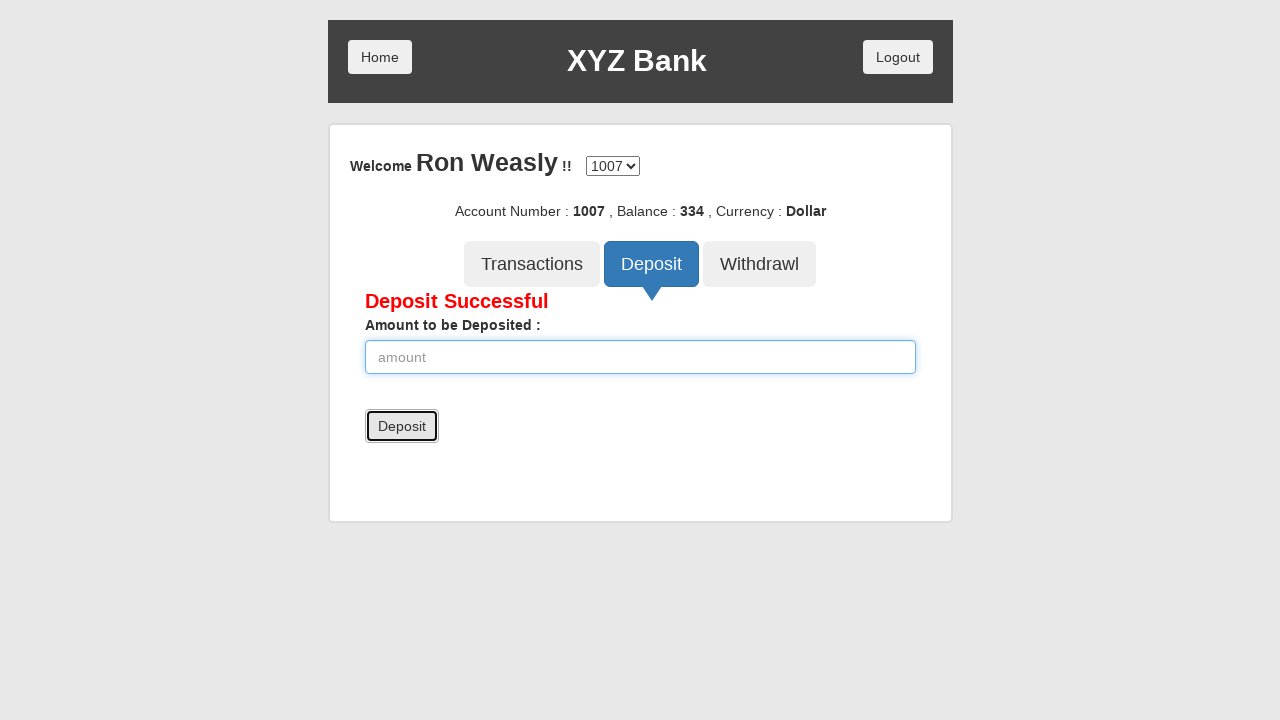

Clicked deposit button (deposit 2) at (652, 264) on button[ng-class='btnClass2']
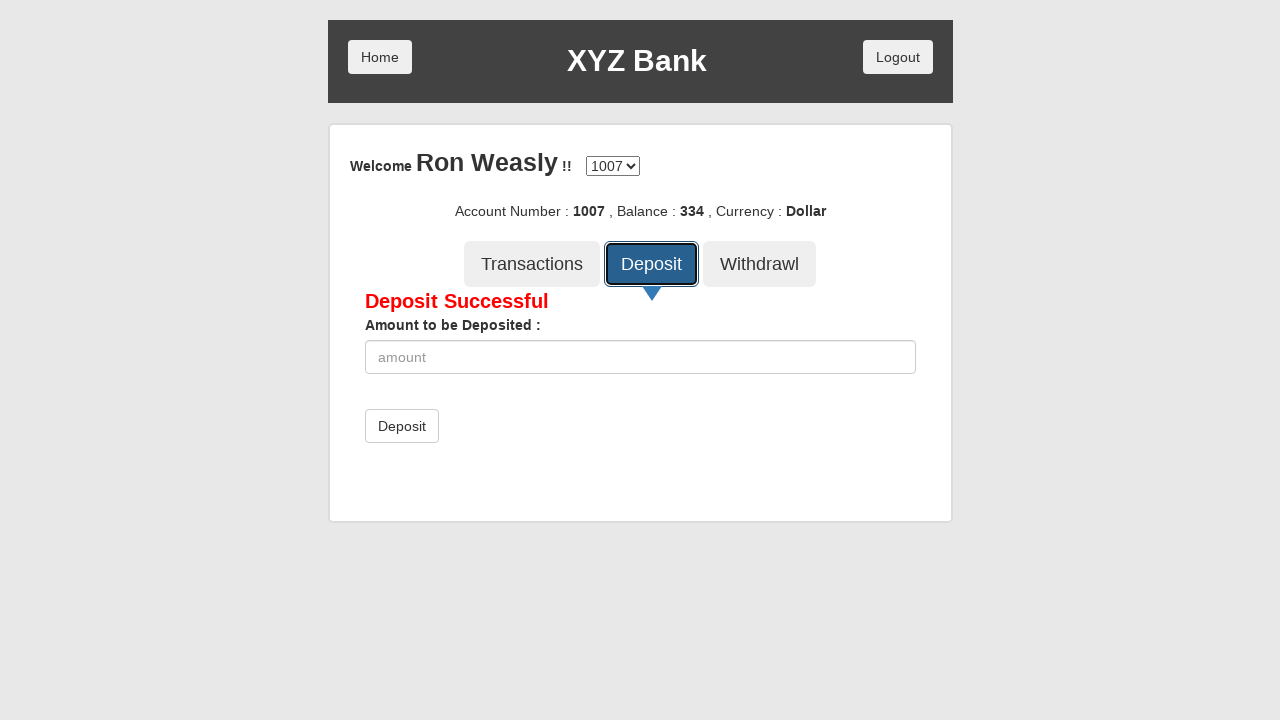

Entered deposit amount: 595 on input[type='number']
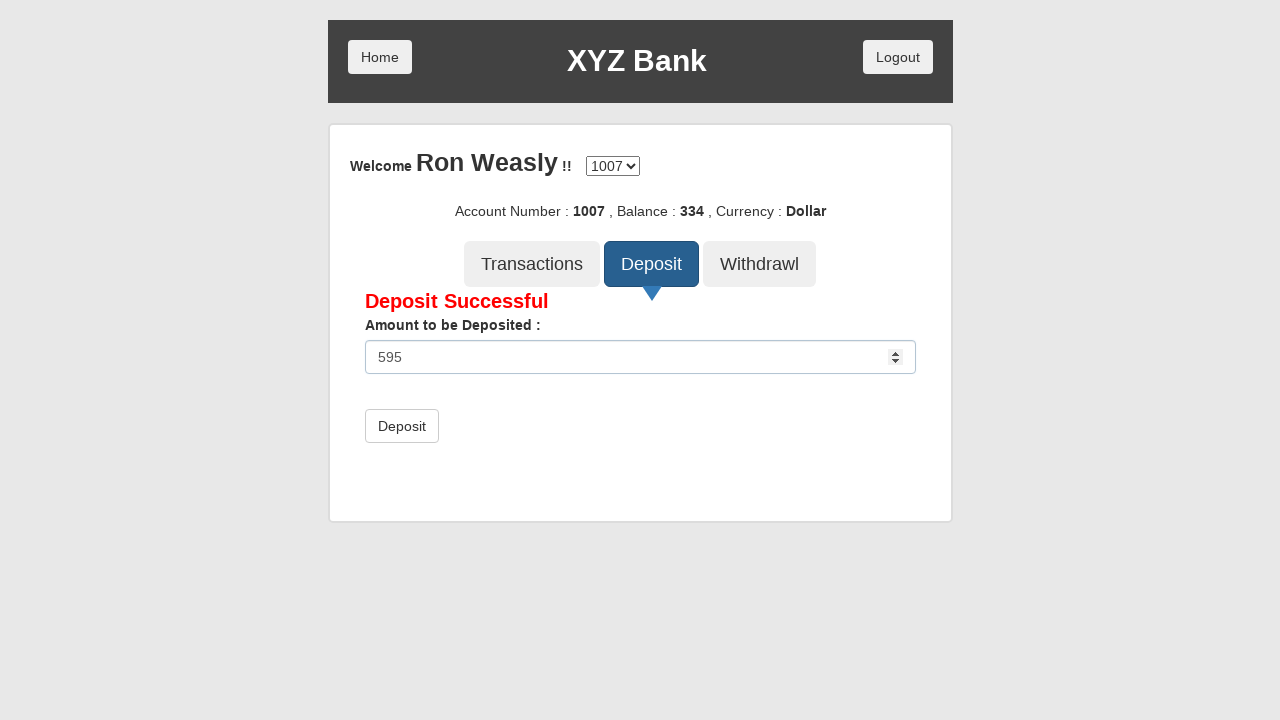

Submitted deposit of 595 at (402, 426) on button[type='submit']
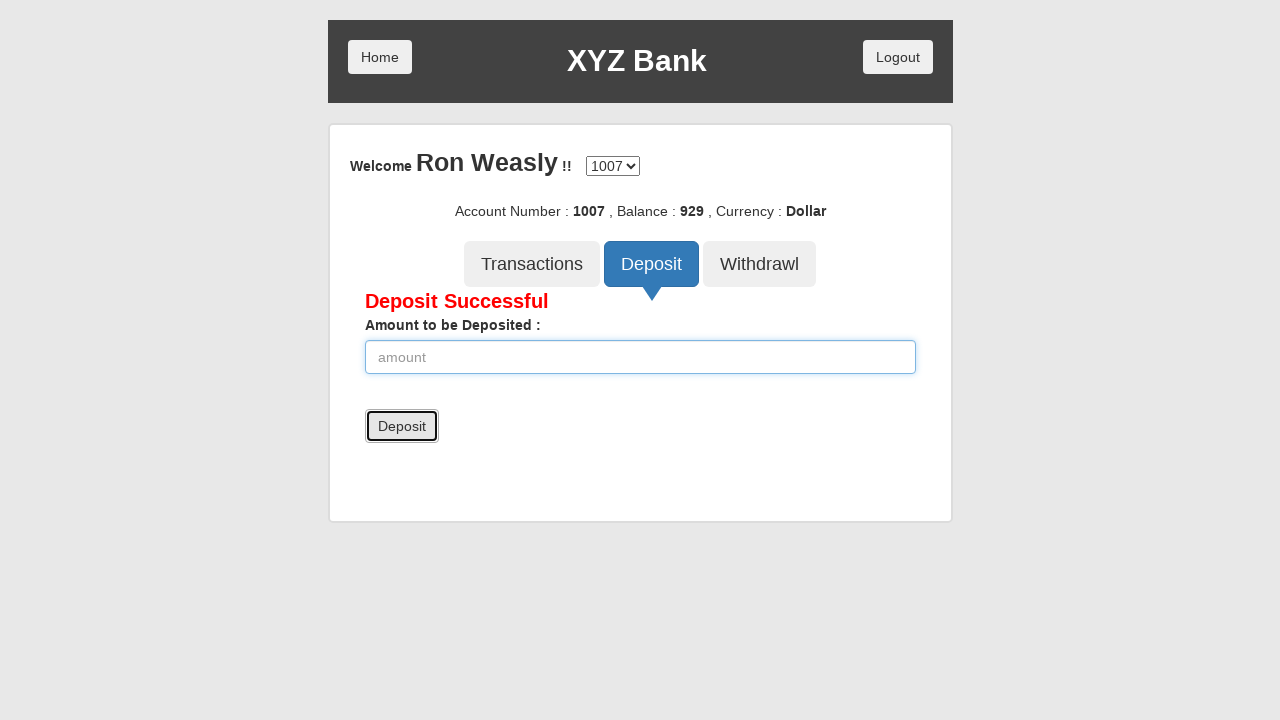

Clicked deposit button (deposit 3) at (652, 264) on button[ng-class='btnClass2']
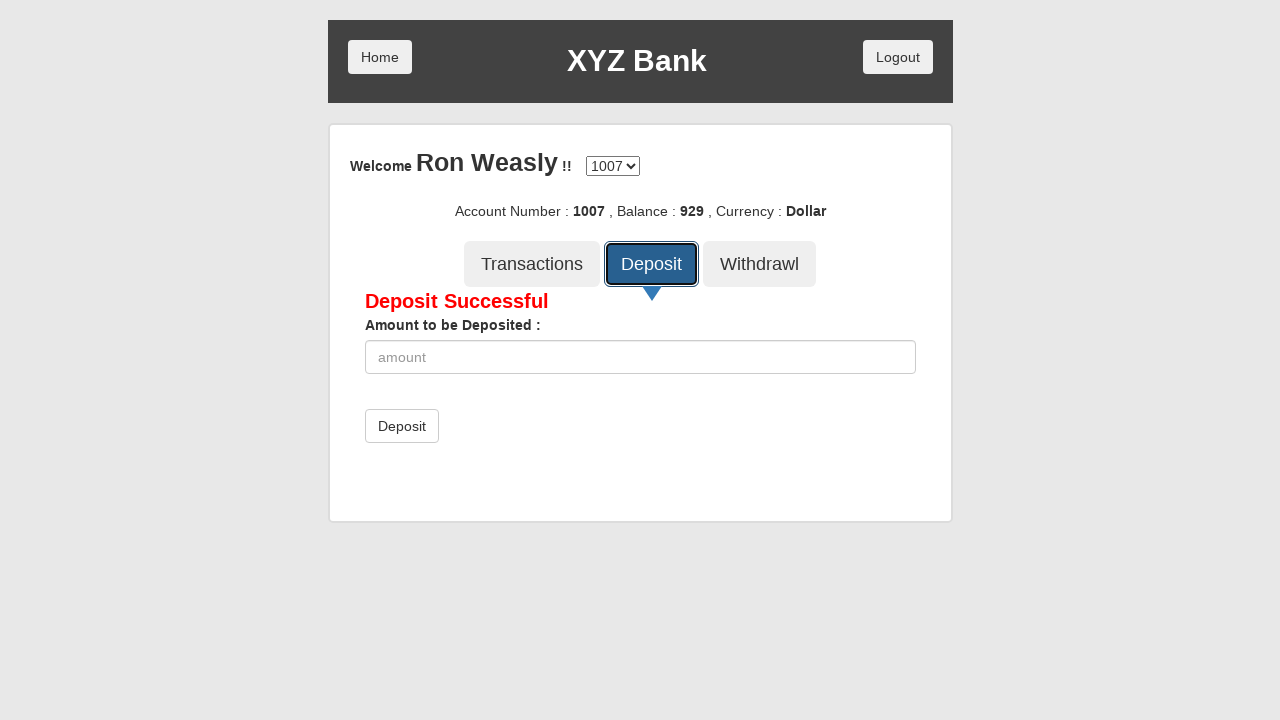

Entered deposit amount: 205 on input[type='number']
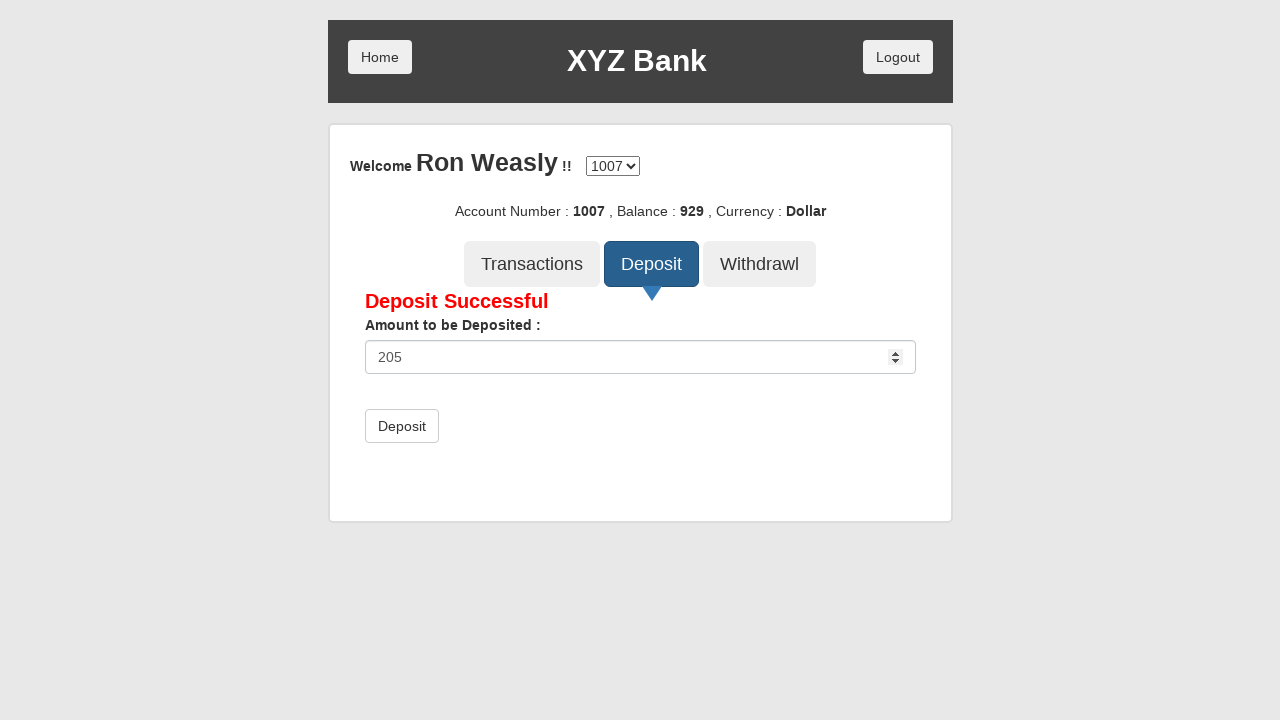

Submitted deposit of 205 at (402, 426) on button[type='submit']
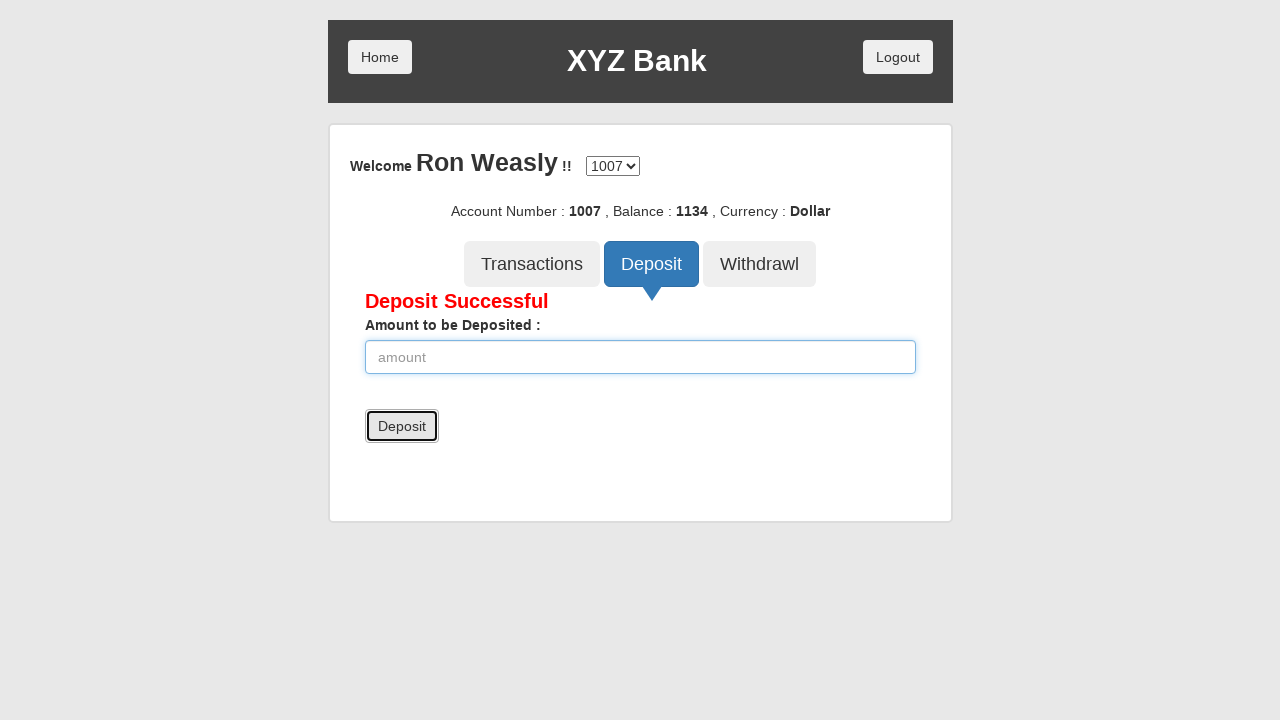

Clicked deposit button (deposit 4) at (652, 264) on button[ng-class='btnClass2']
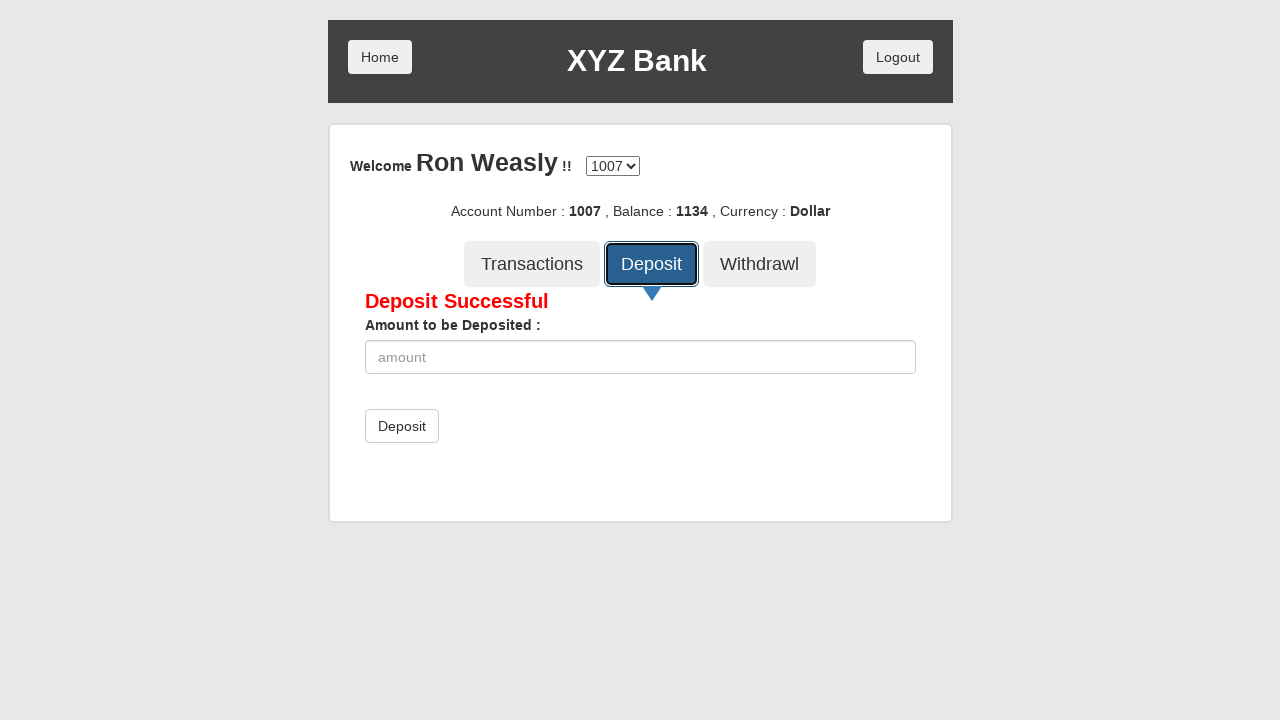

Entered deposit amount: 109 on input[type='number']
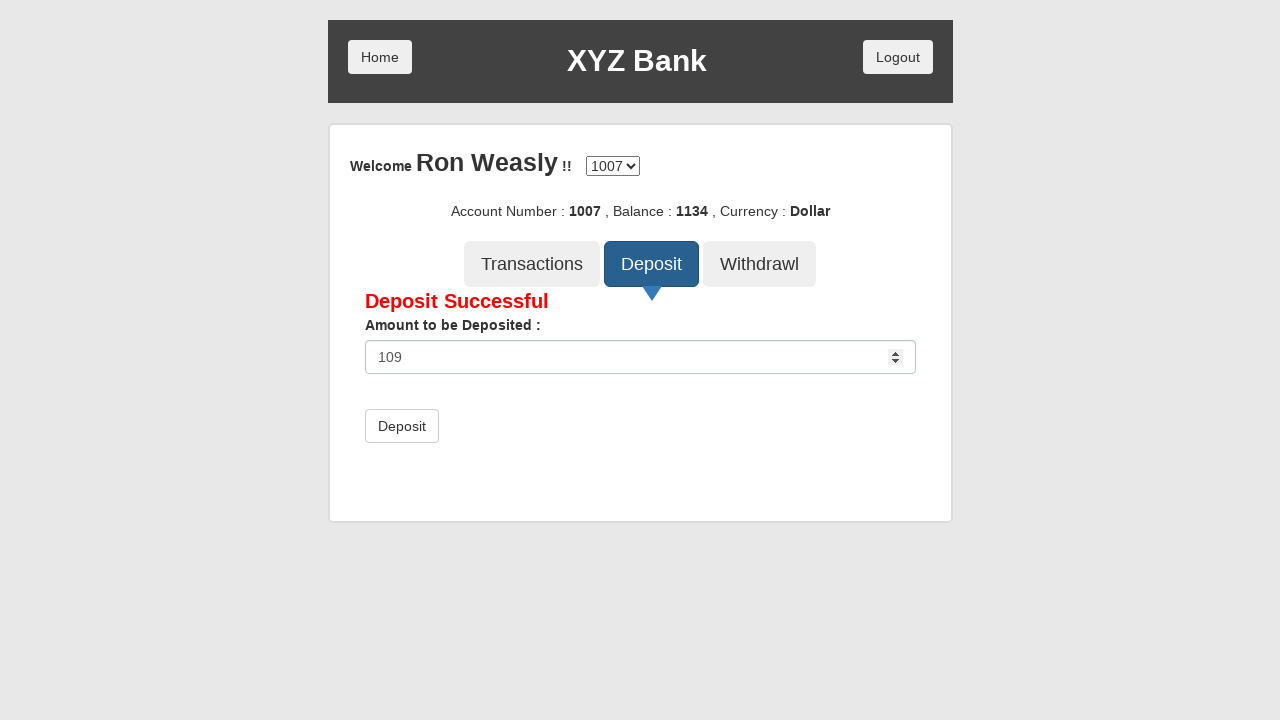

Submitted deposit of 109 at (402, 426) on button[type='submit']
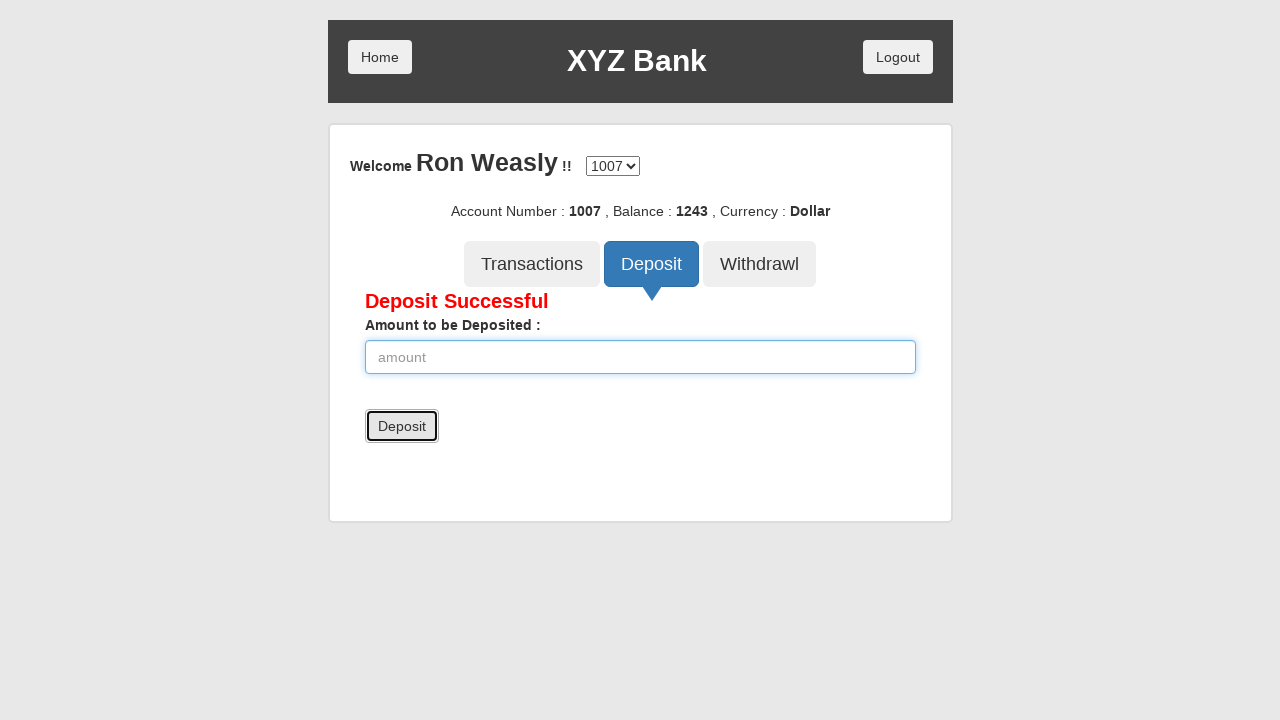

Clicked deposit button (deposit 5) at (652, 264) on button[ng-class='btnClass2']
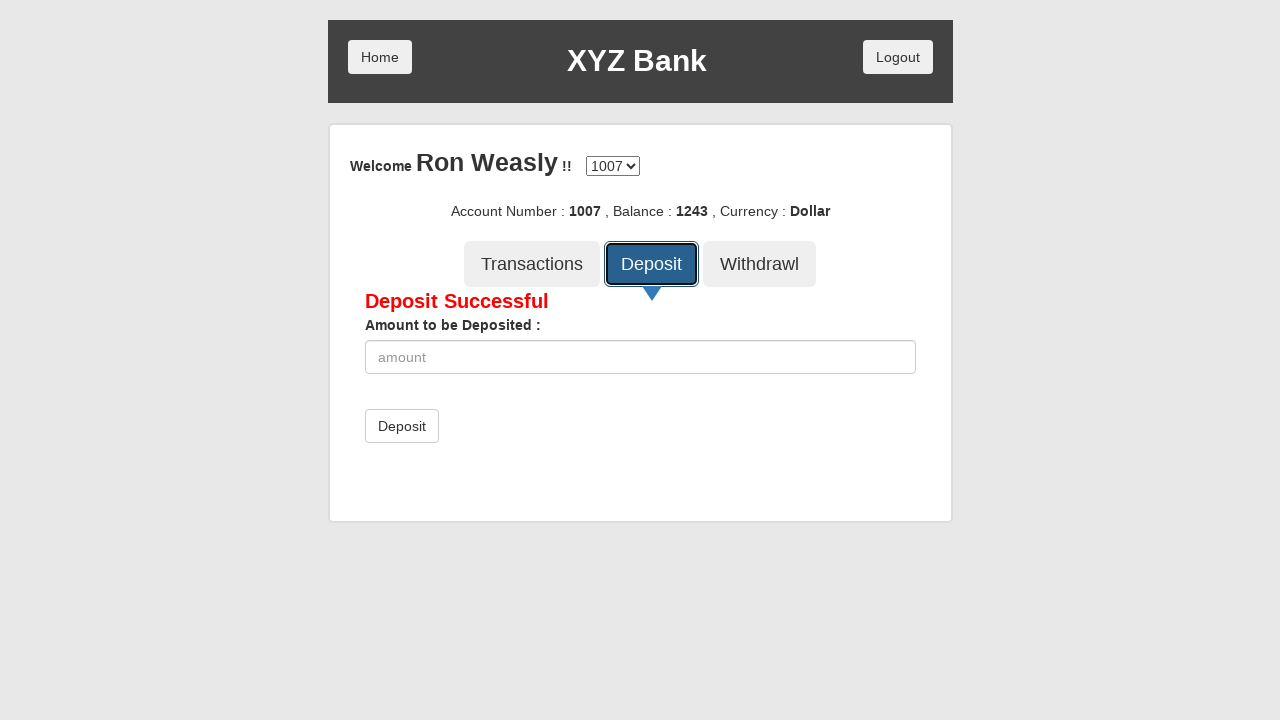

Entered deposit amount: 603 on input[type='number']
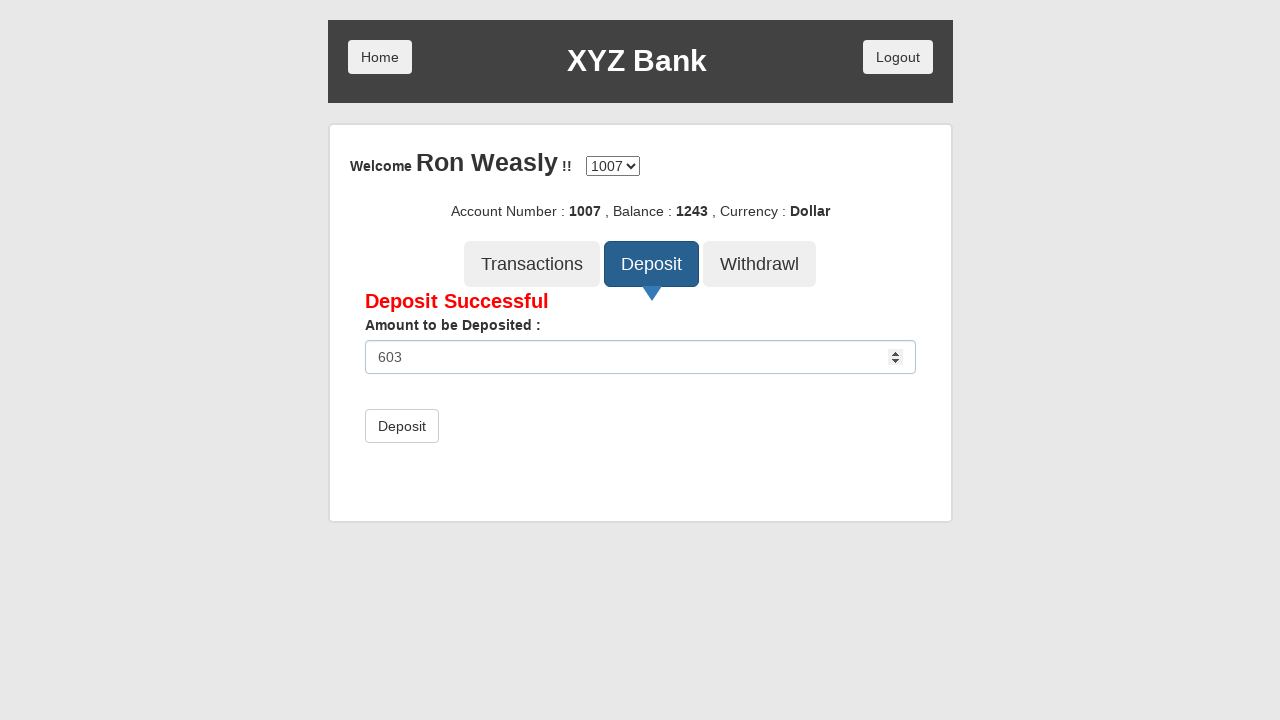

Submitted deposit of 603 at (402, 426) on button[type='submit']
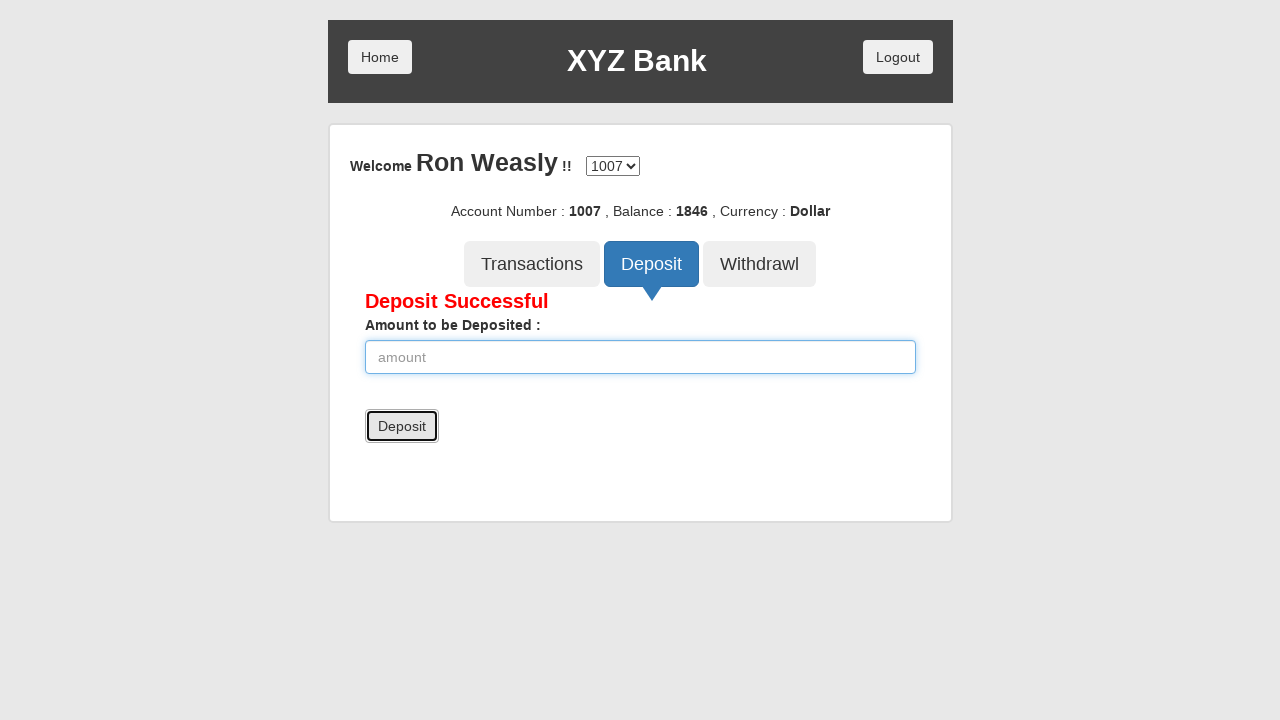

Clicked withdrawal button at (760, 264) on button[ng-class='btnClass3']
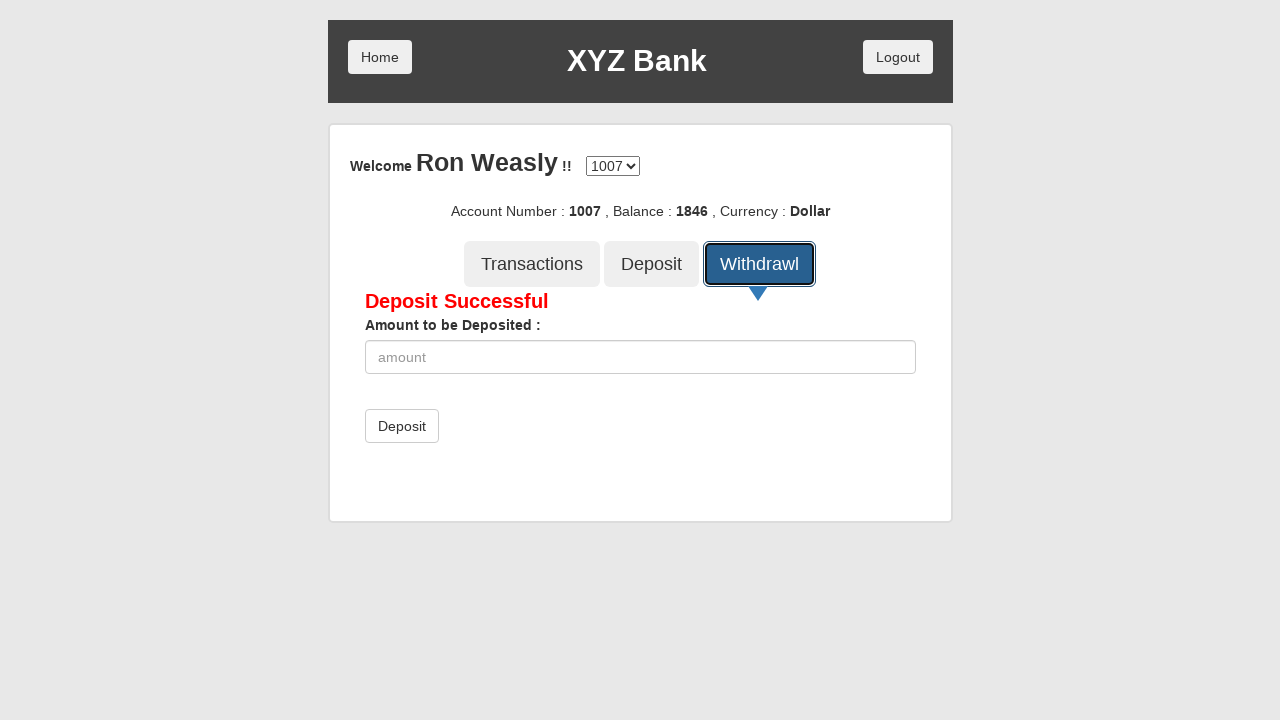

Retrieved current balance: 1846
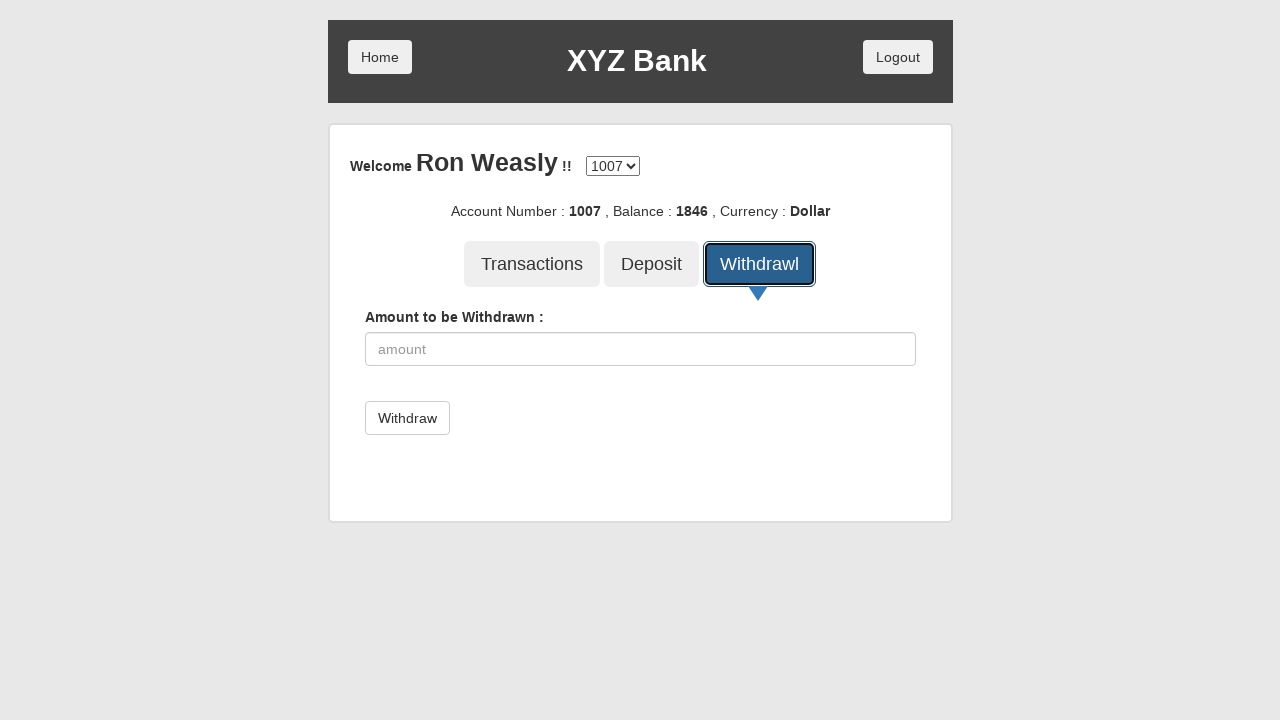

Entered withdrawal amount: 1846 on input[type='number']
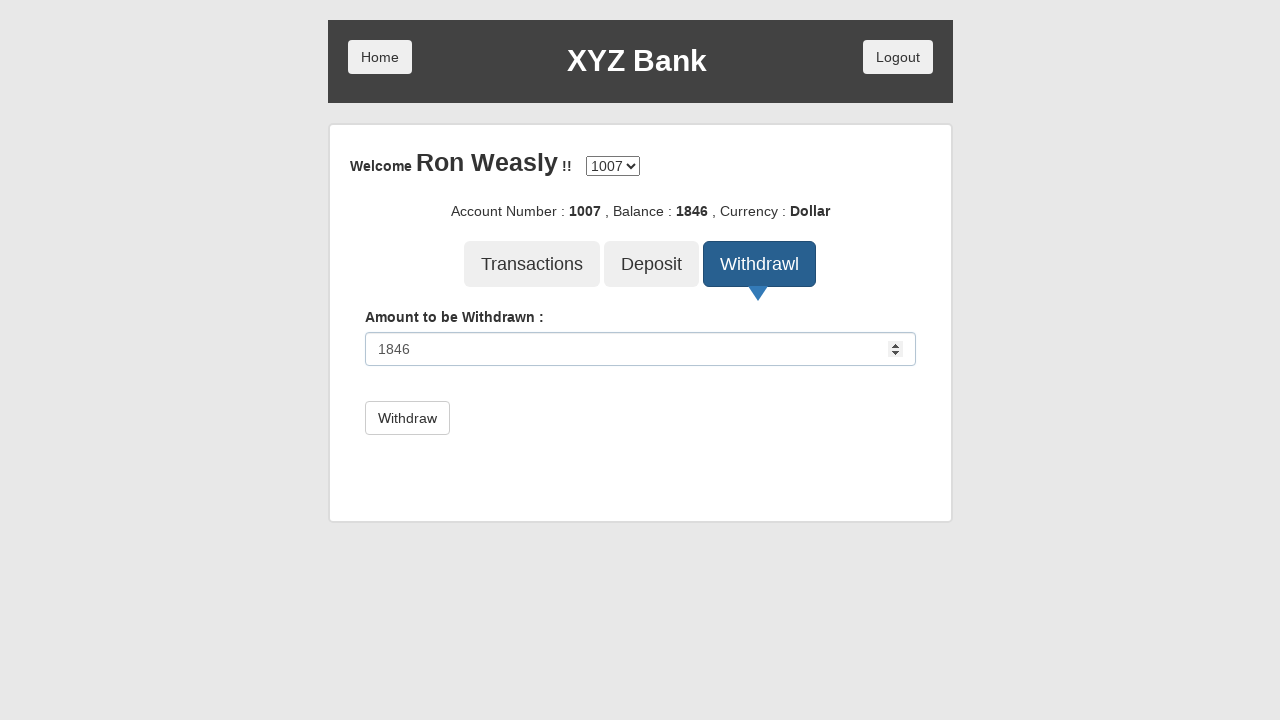

Submitted withdrawal of 1846 at (407, 418) on button[type='submit']
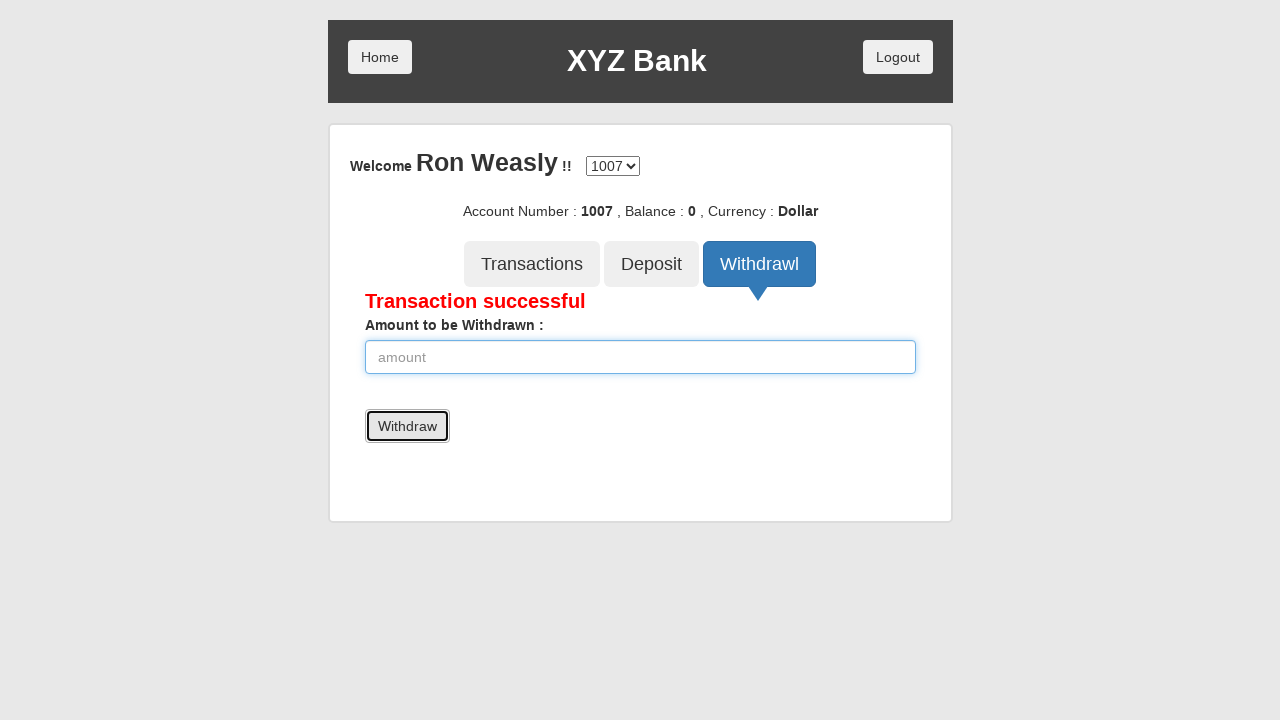

Waited for transaction processing
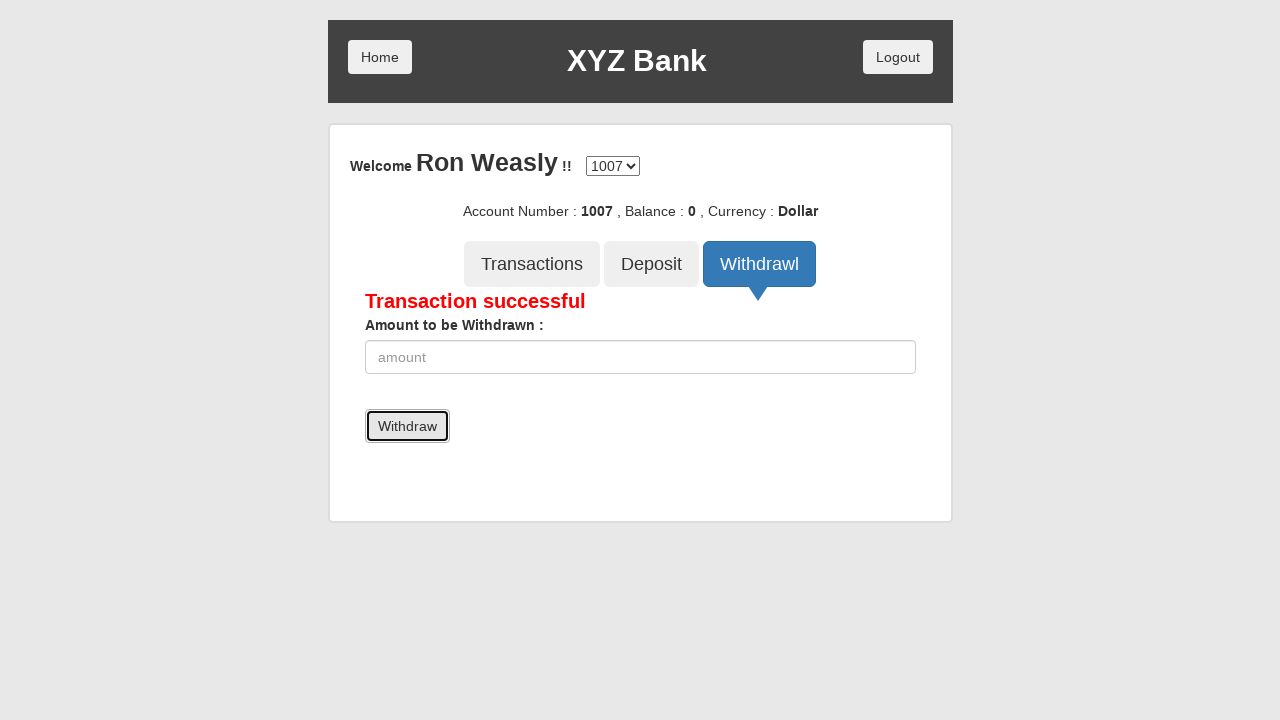

Clicked Transactions button at (532, 264) on button[ng-class='btnClass1']
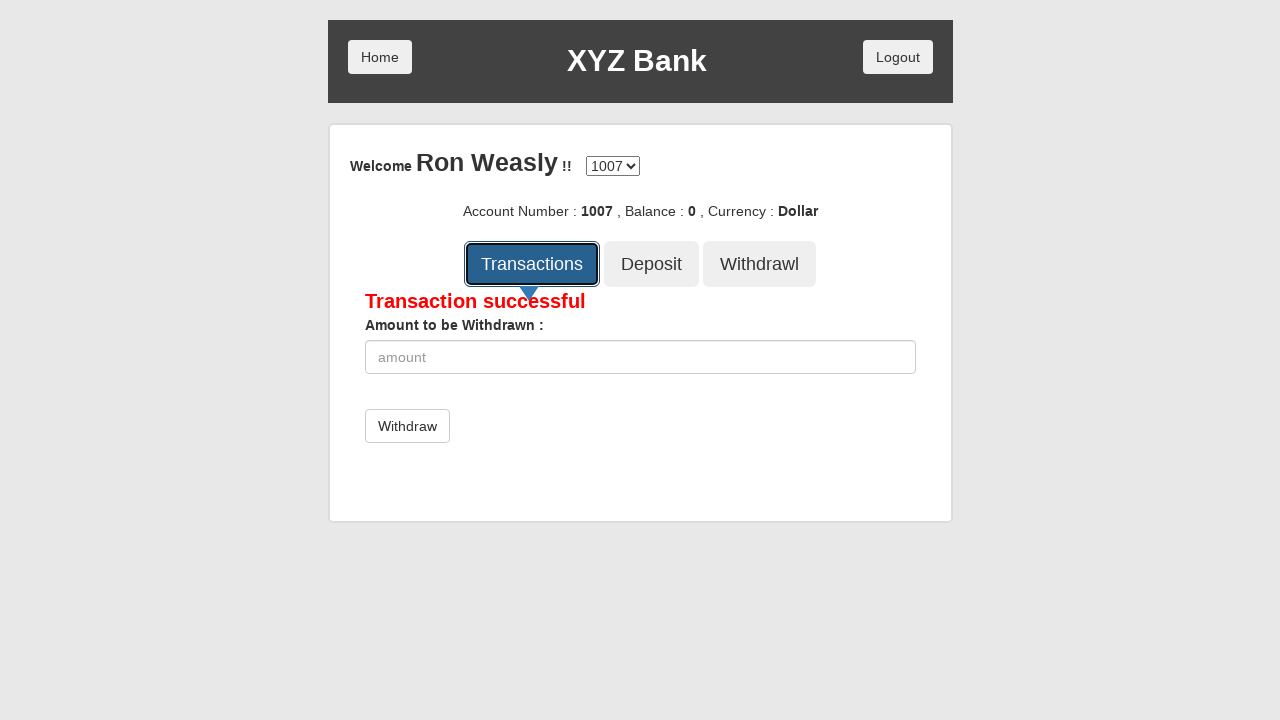

Transactions table loaded
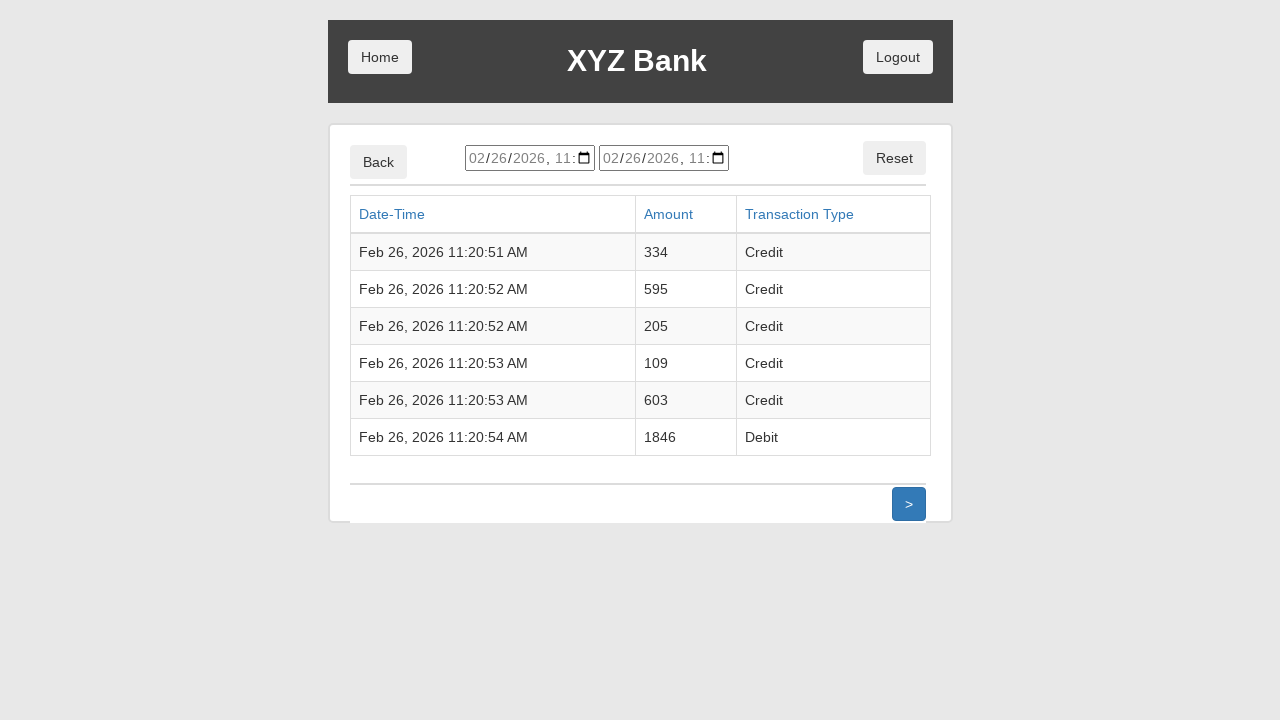

Located 7 amount cells in transaction table
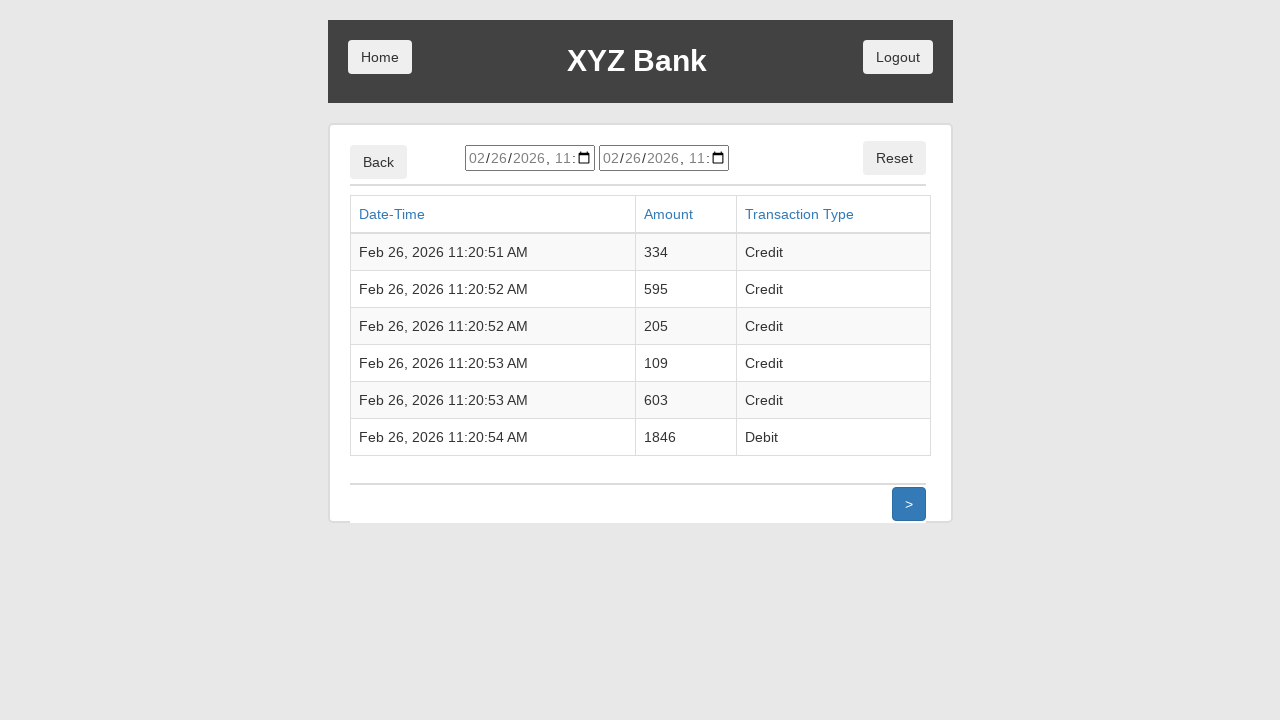

Verified transaction 1: amount 334 matches expected 334
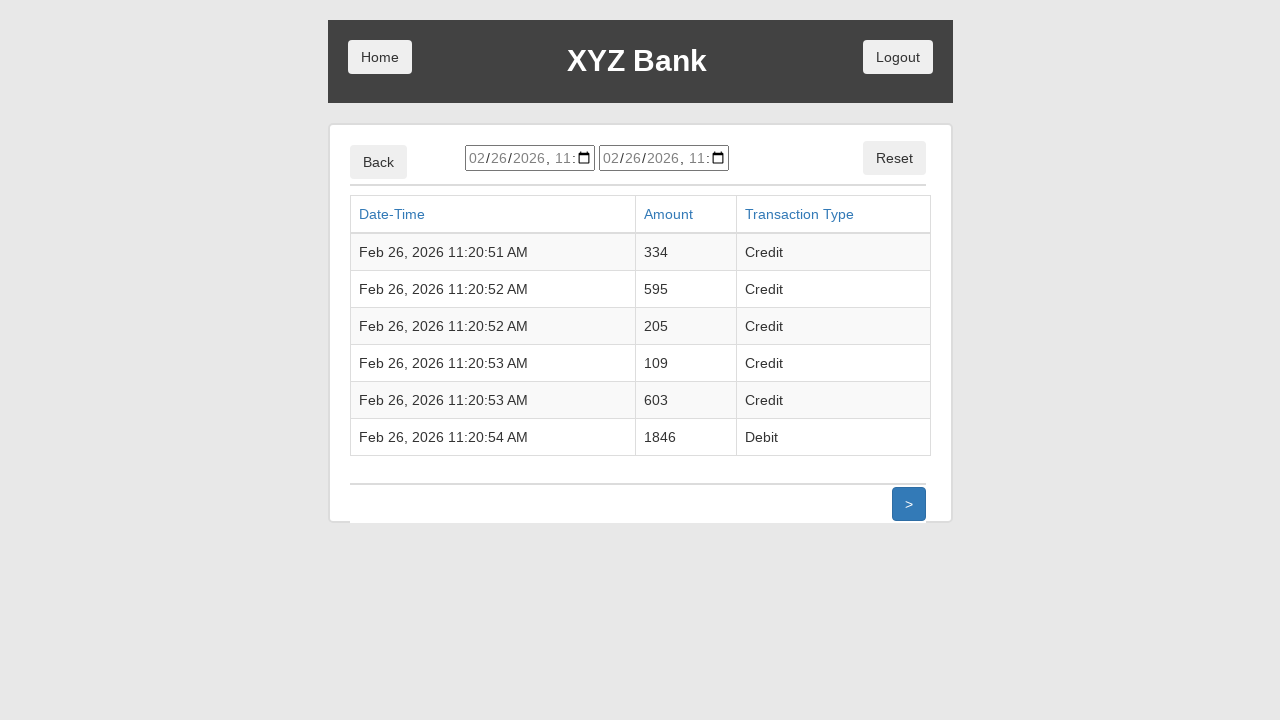

Verified transaction 2: amount 595 matches expected 595
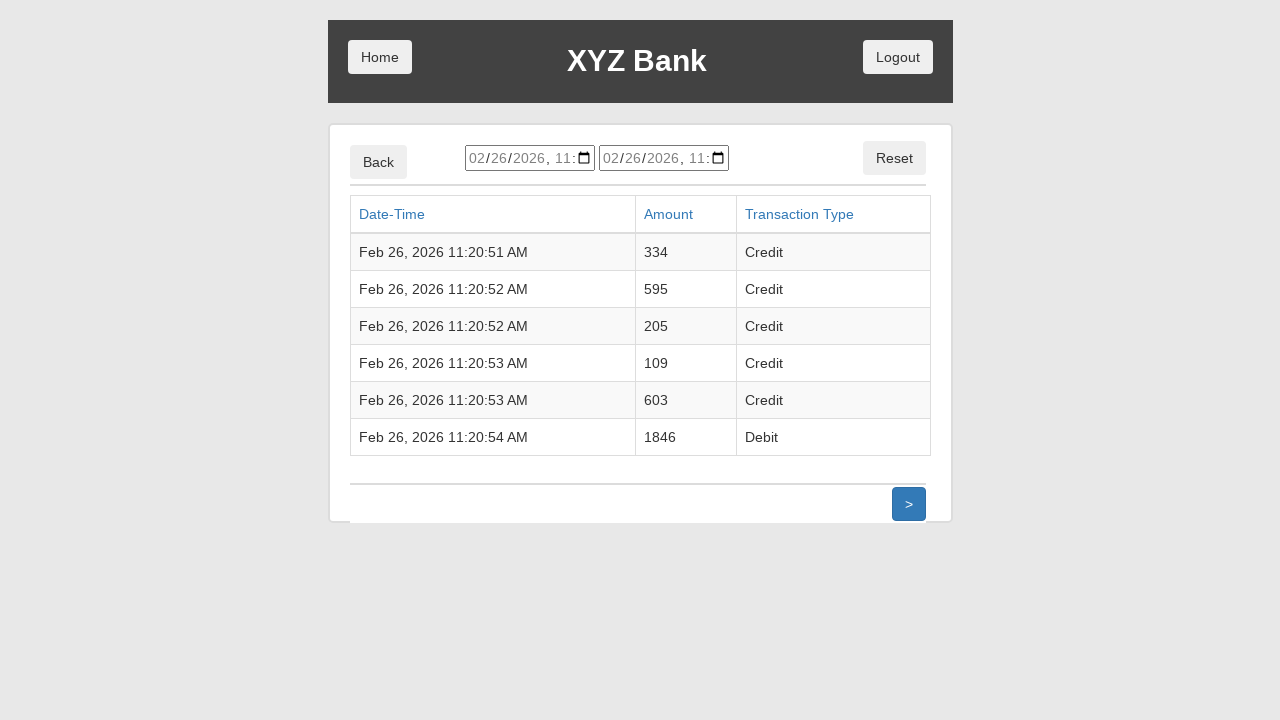

Verified transaction 3: amount 205 matches expected 205
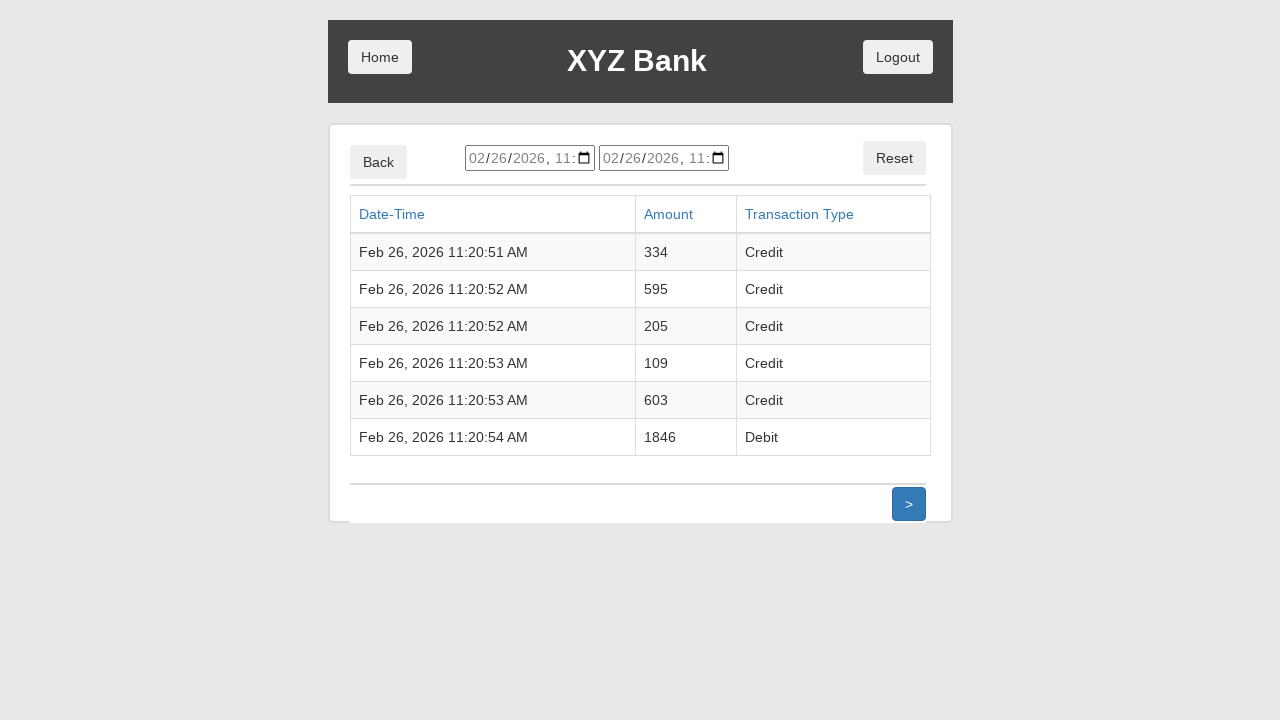

Verified transaction 4: amount 109 matches expected 109
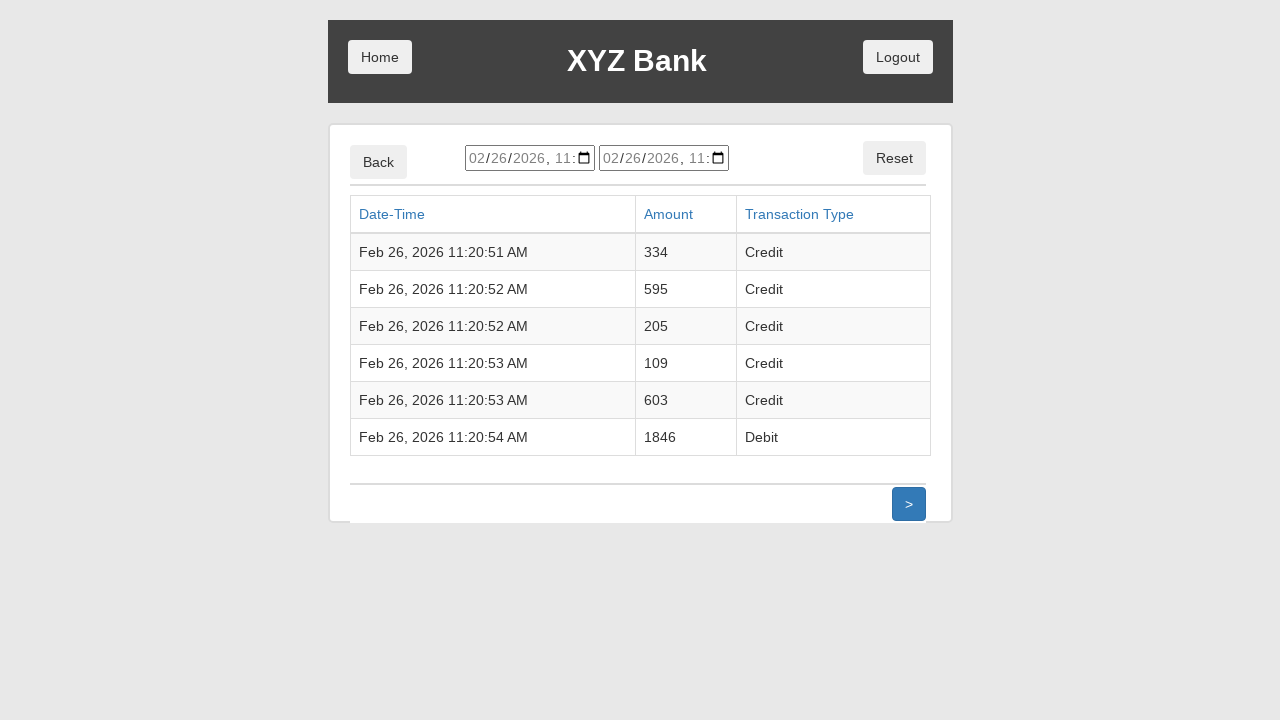

Verified transaction 5: amount 603 matches expected 603
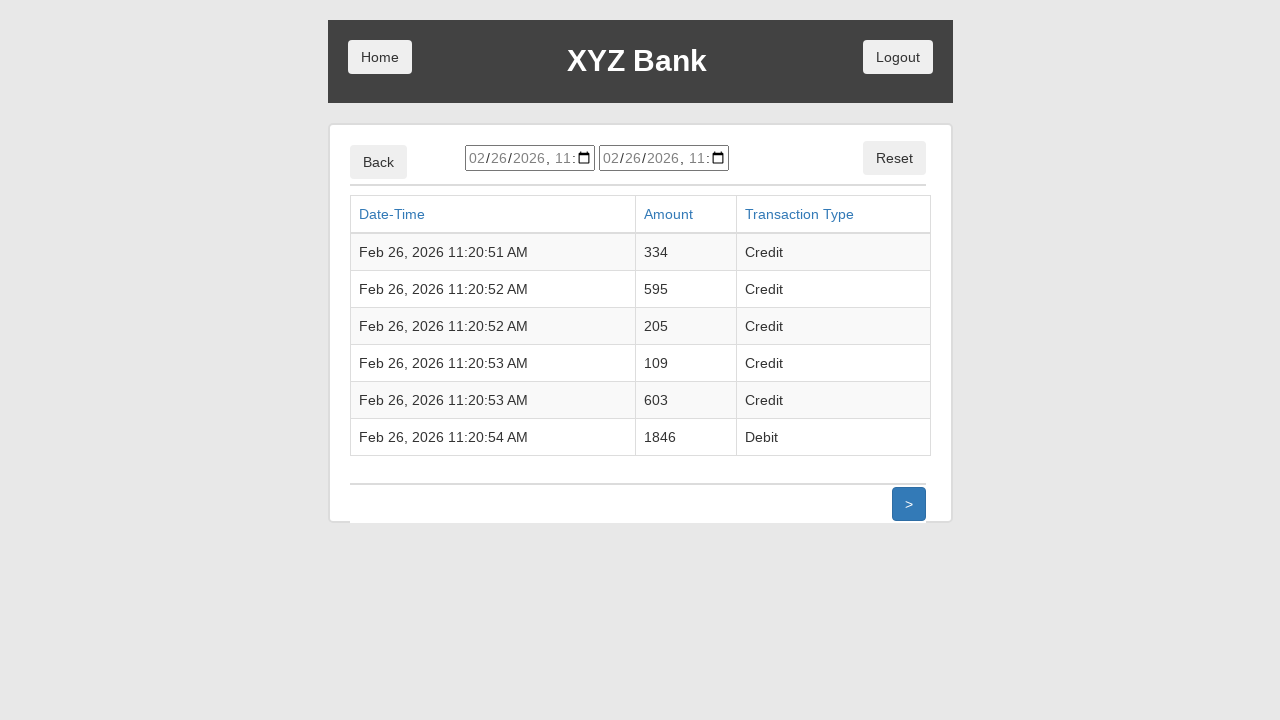

Verified transaction 6: amount 1846 matches expected 1846
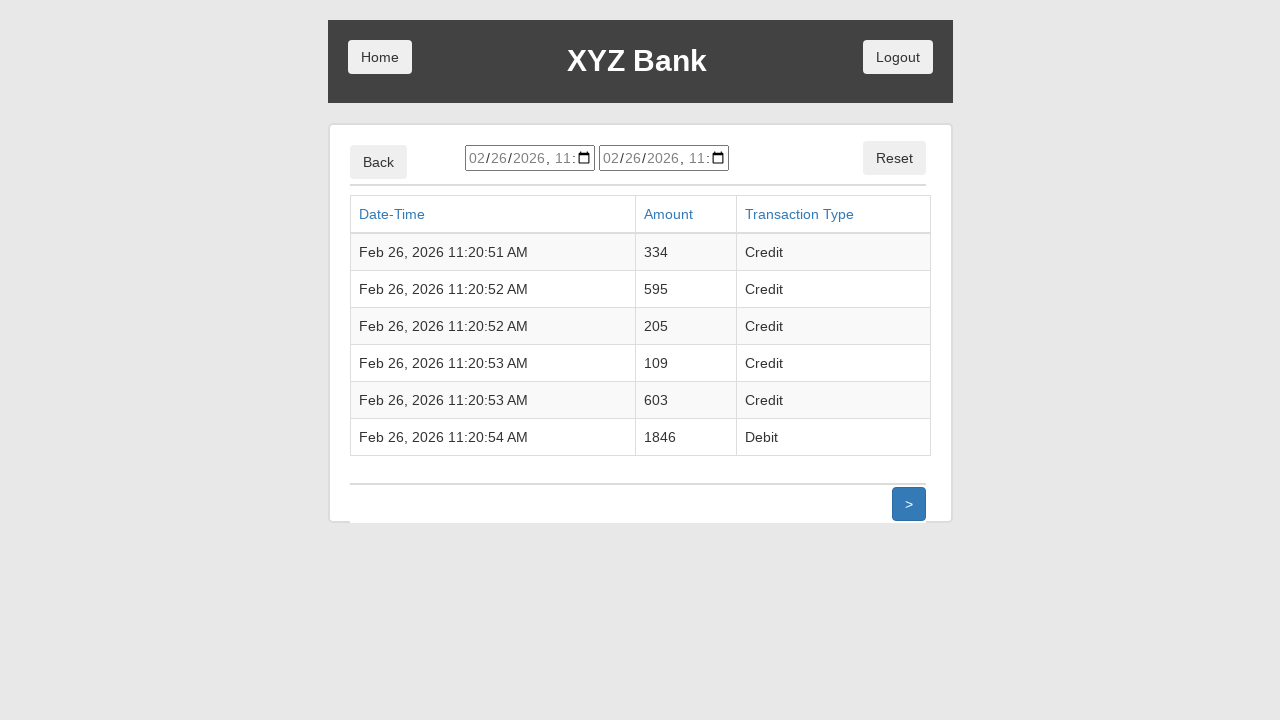

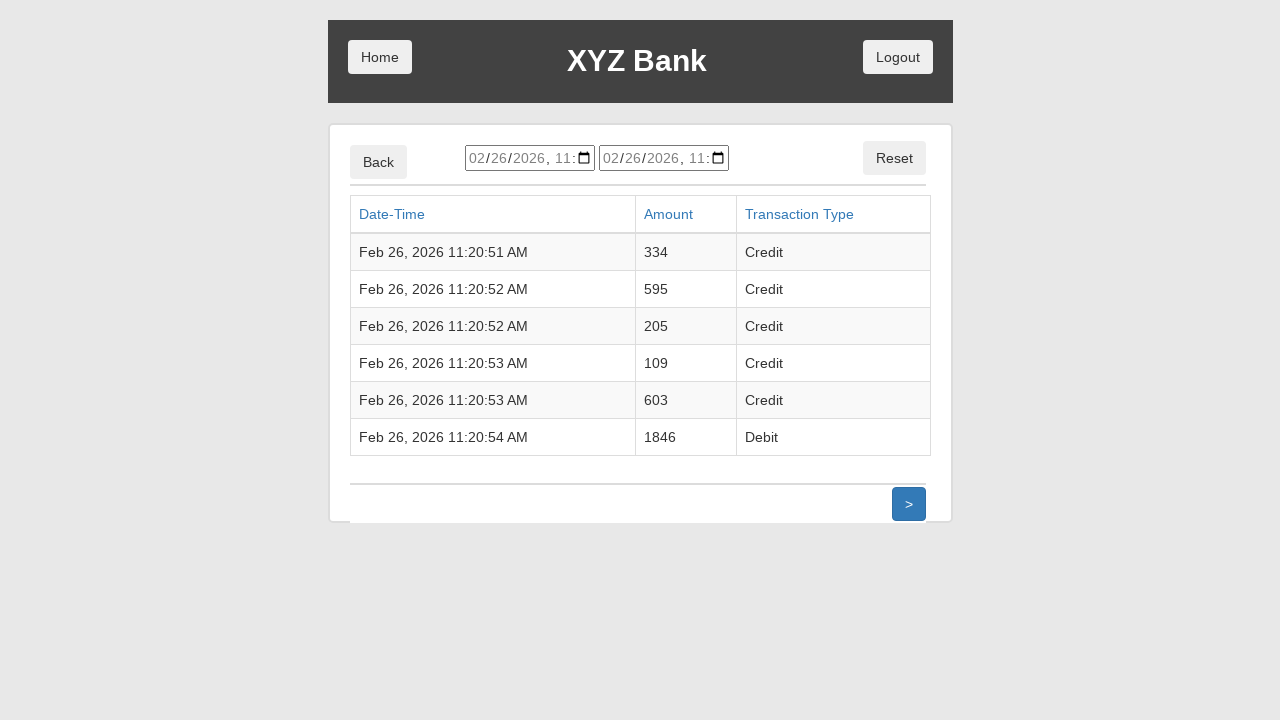